Navigates to clock.zone website and waits for the page to load to verify the clock display is visible

Starting URL: https://clock.zone/

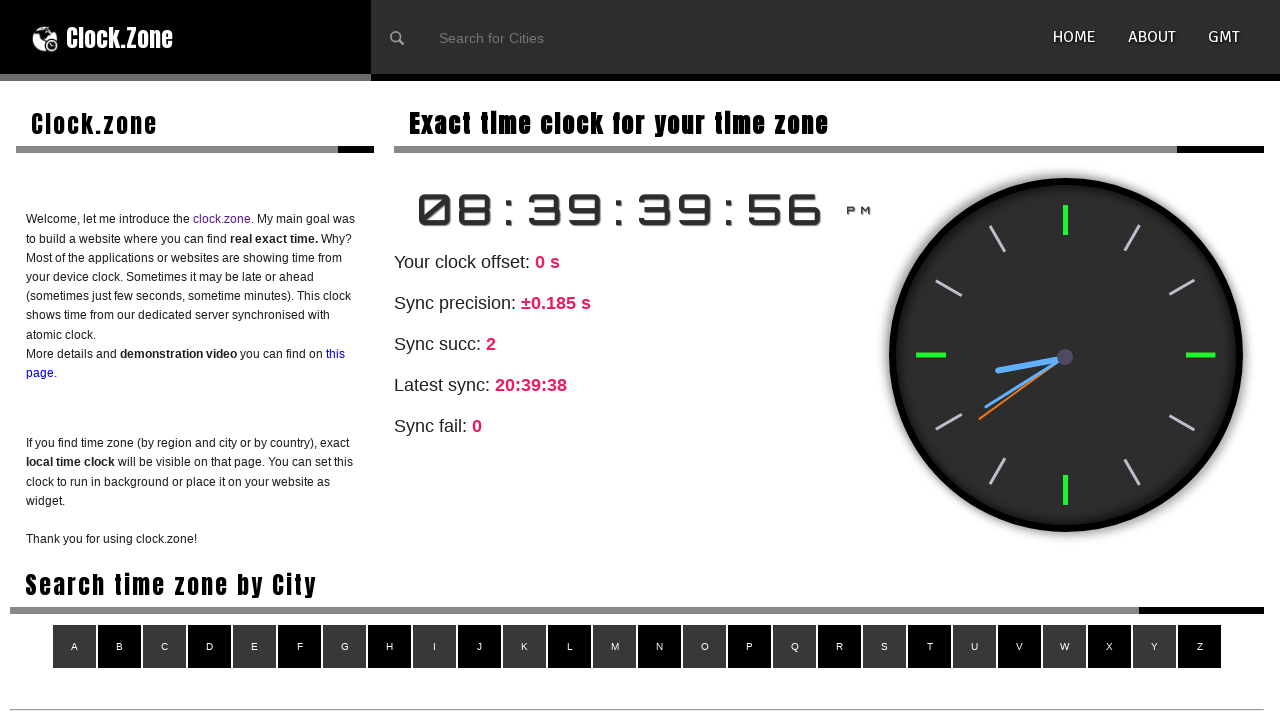

Set viewport size to 1200x941
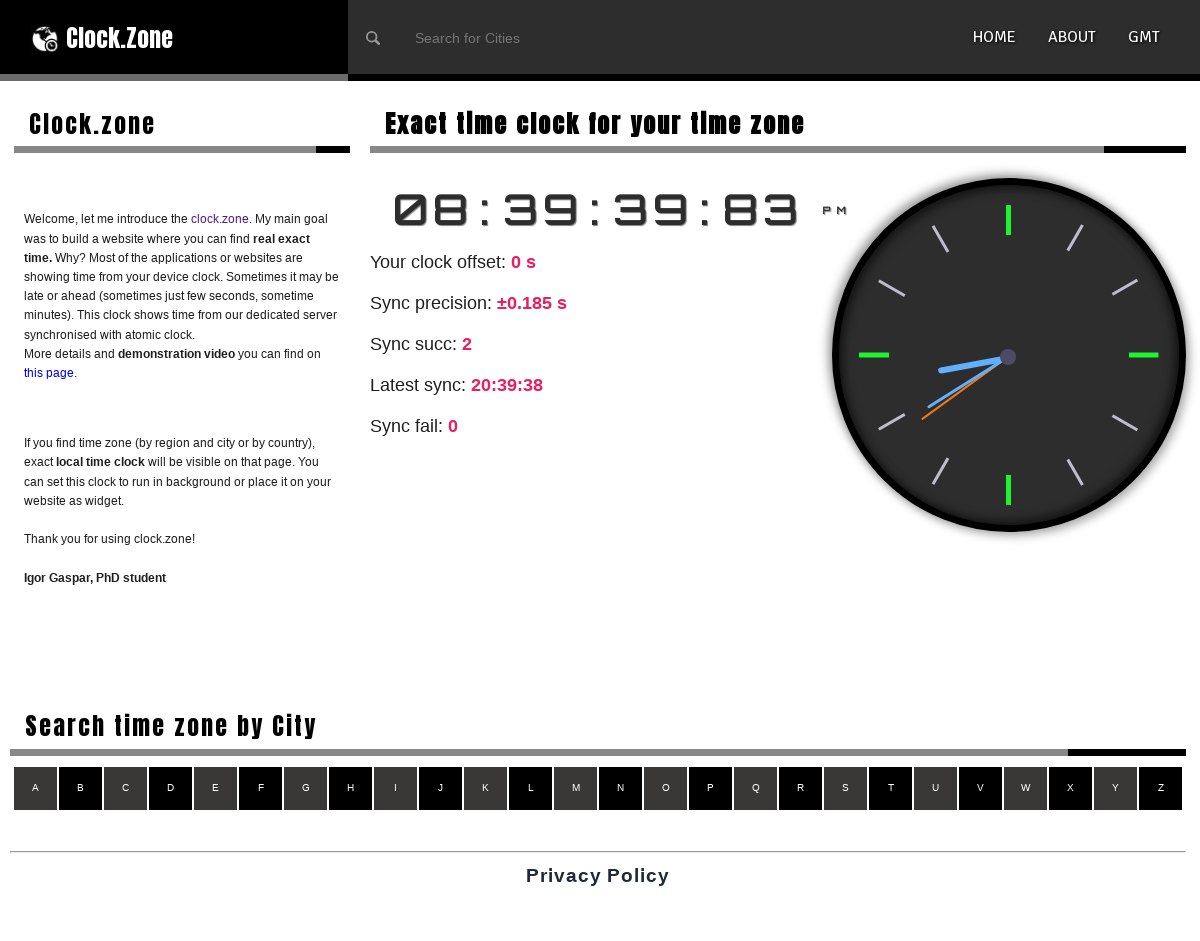

Clock display element is visible on the page
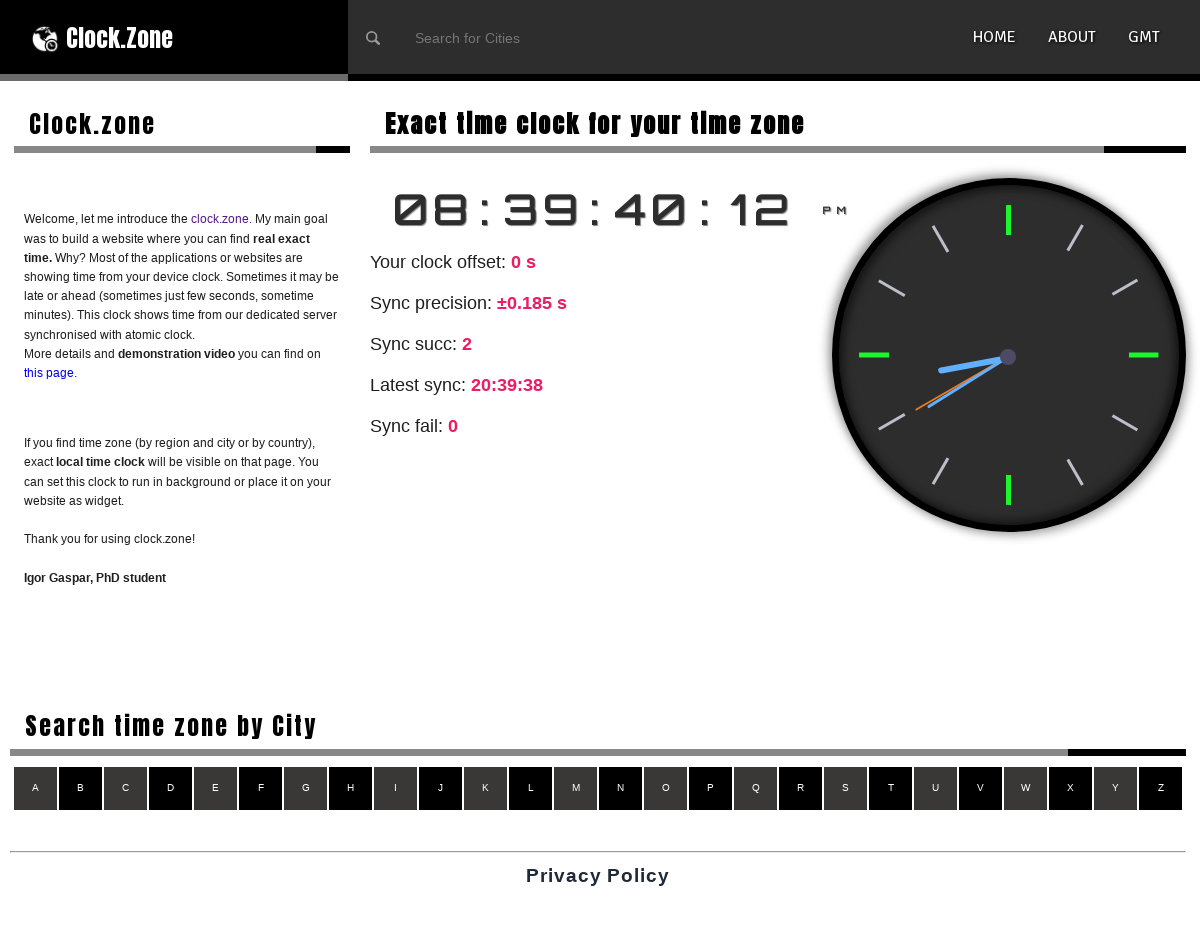

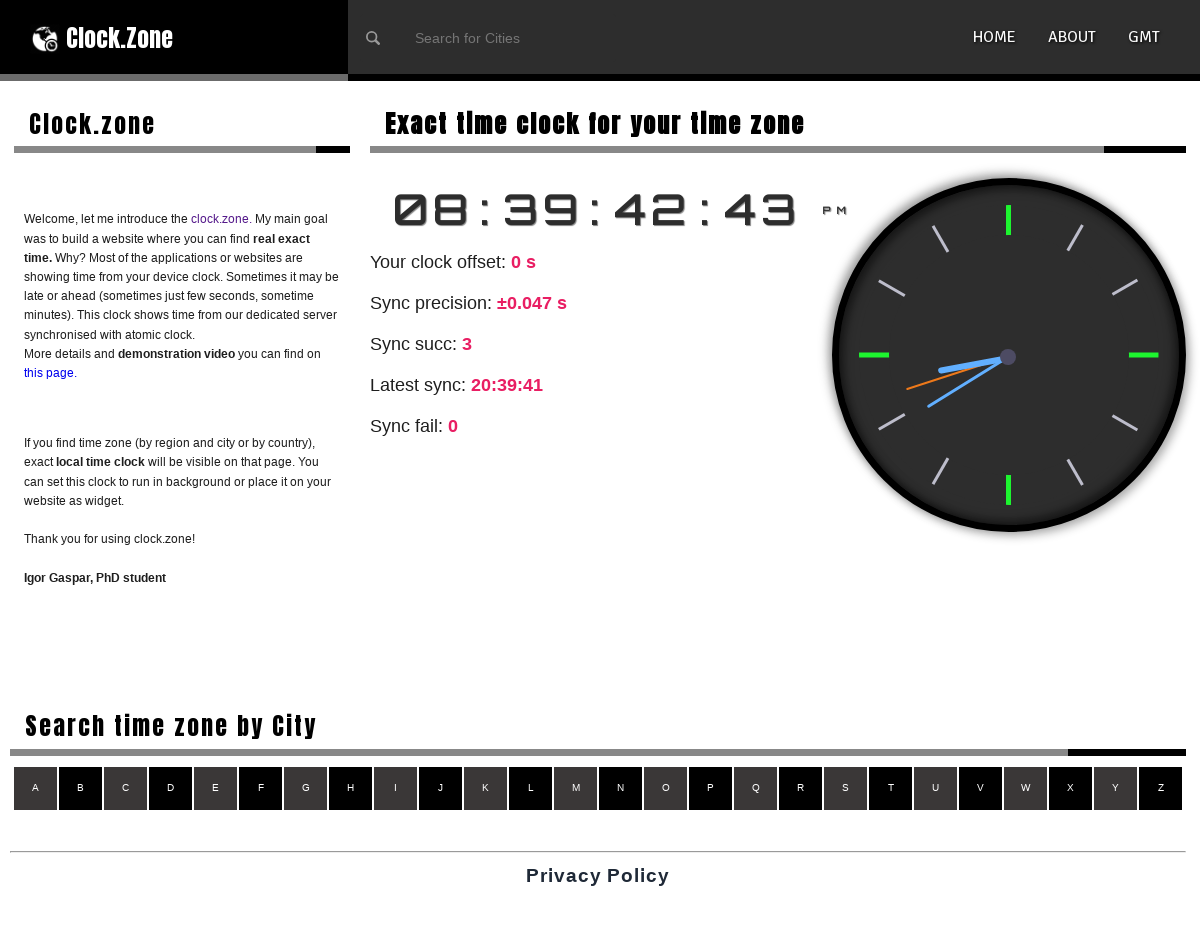